Tests email subscription form submission by entering an email and clicking submit

Starting URL: https://chadd.org/for-adults/overview/

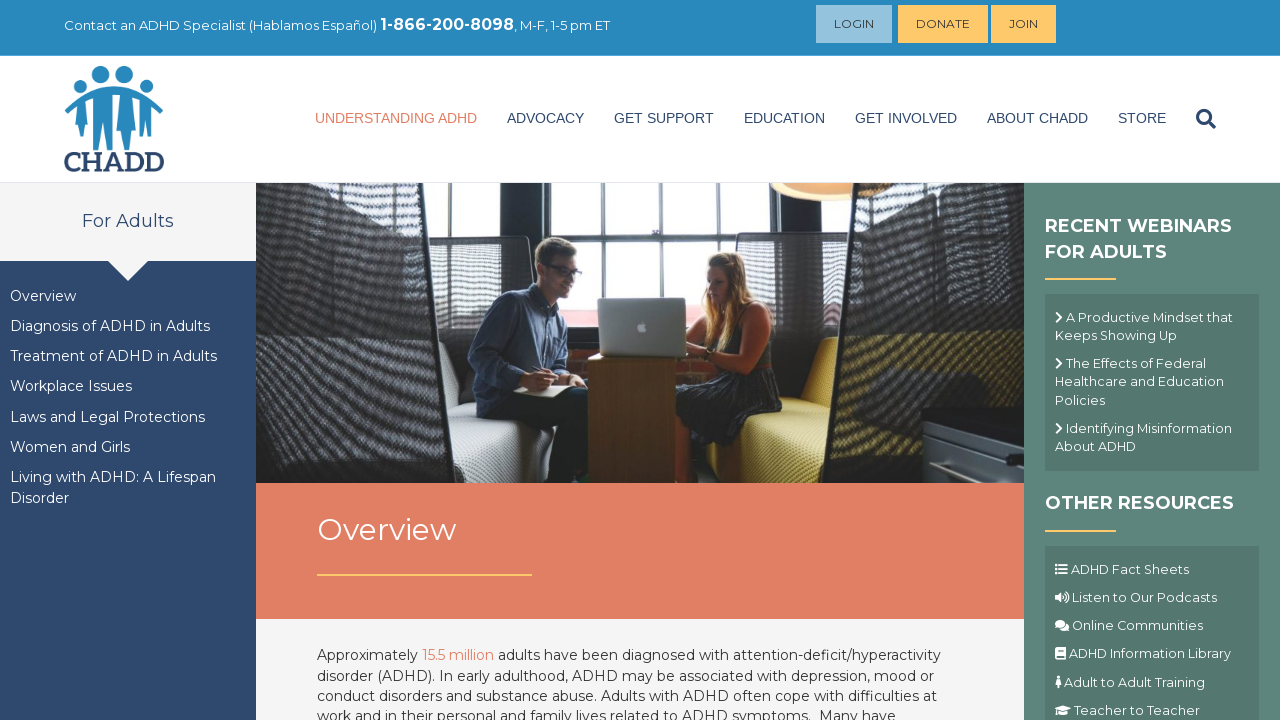

Filled email field with 'testuser7493@example.com' on input[name='EMAIL']
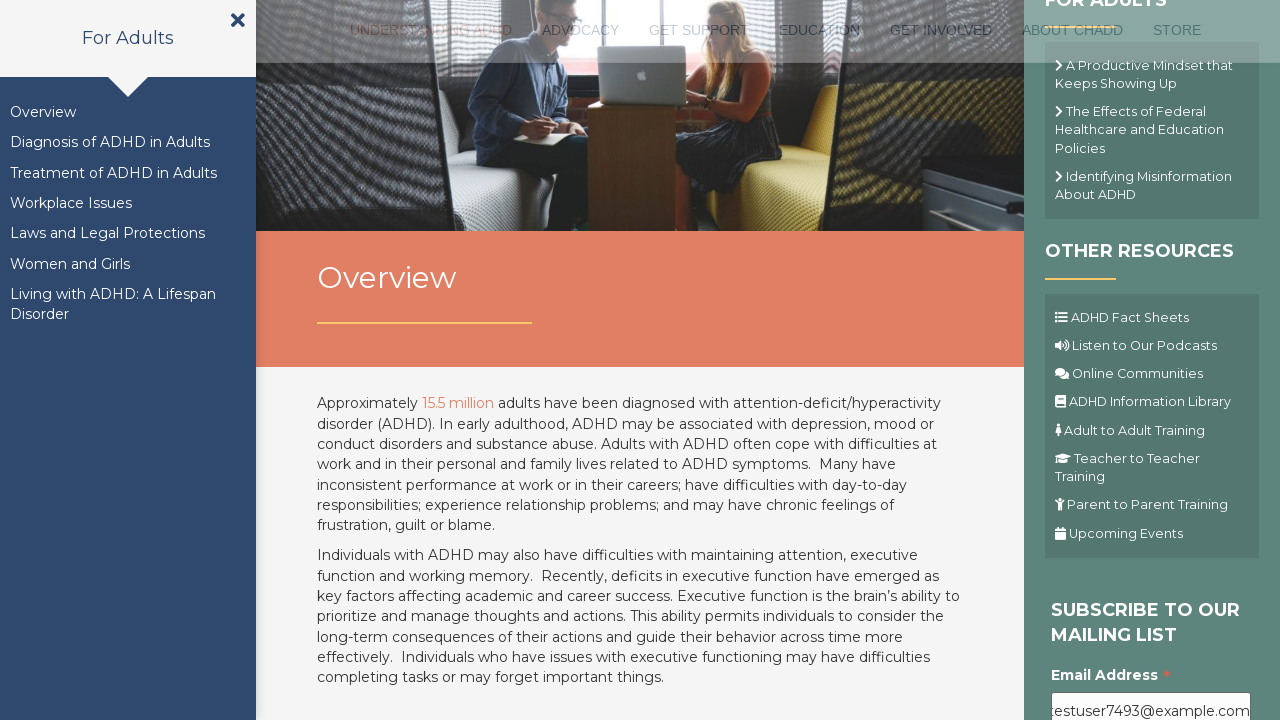

Clicked submit button to submit email subscription form at (1111, 361) on .button
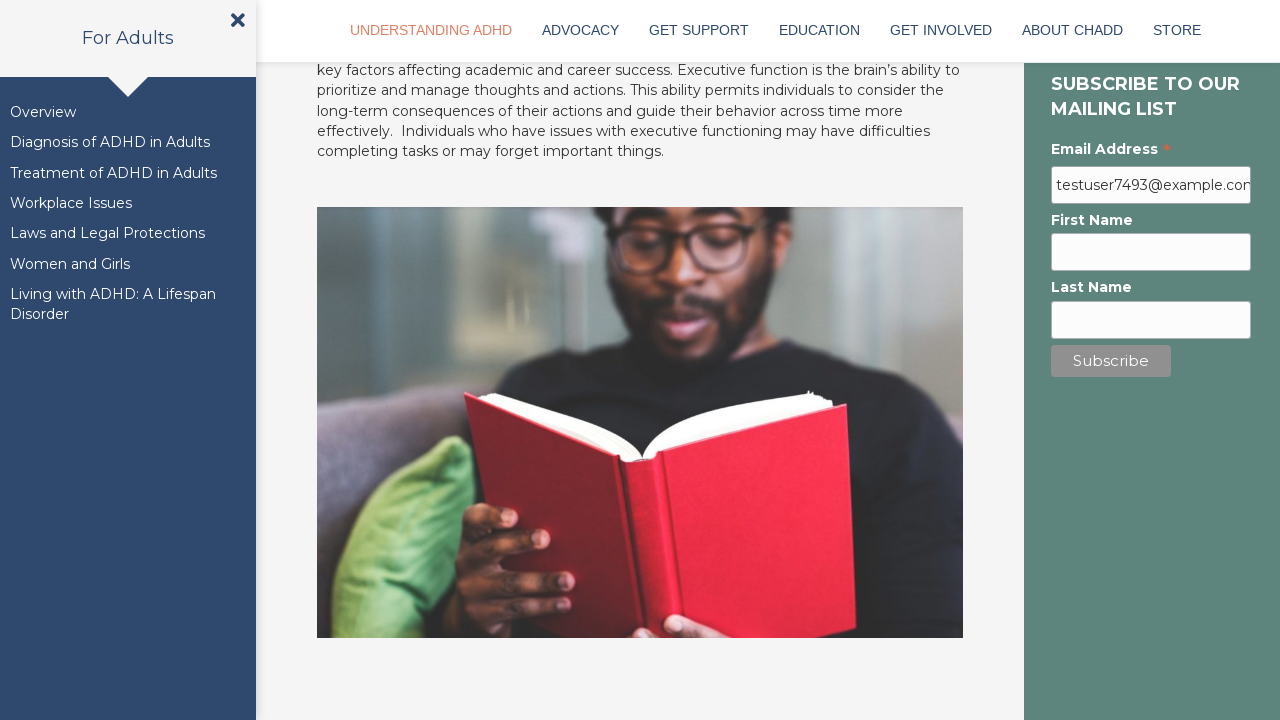

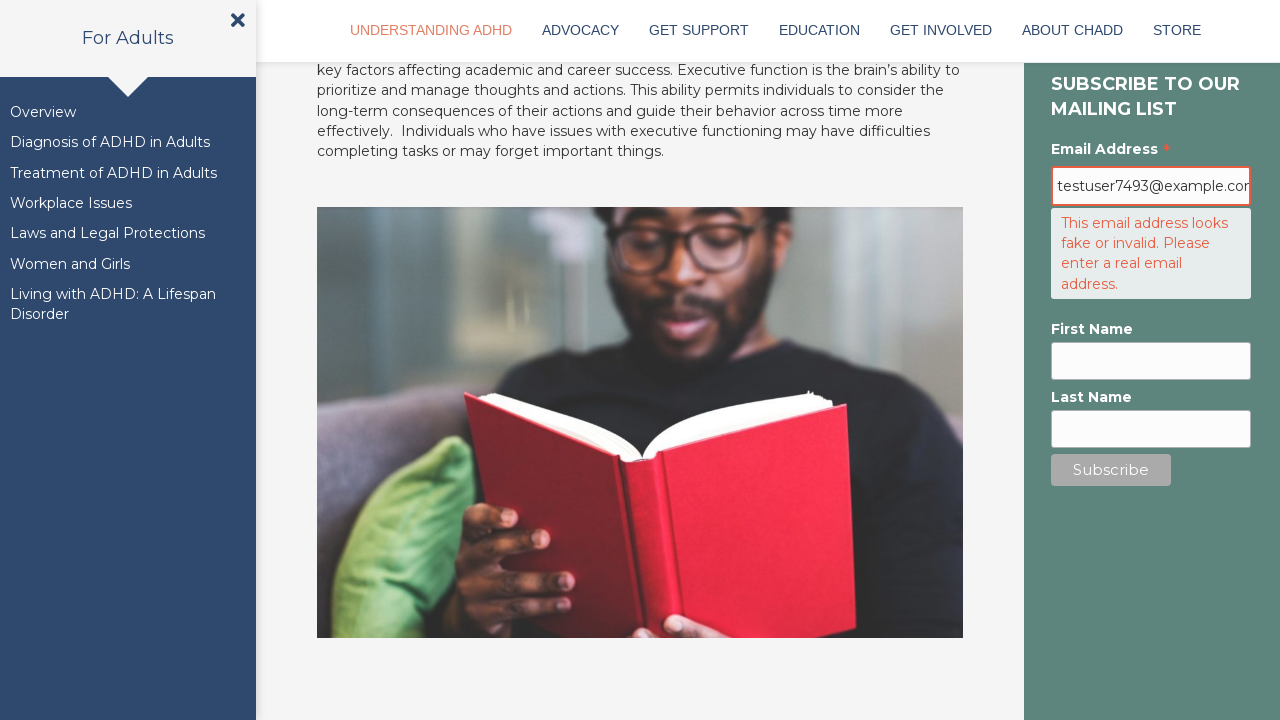